Fills out a payment form with card details, expiry date, CVV, and amount, then submits the payment

Starting URL: https://grotechminds.com/payments/

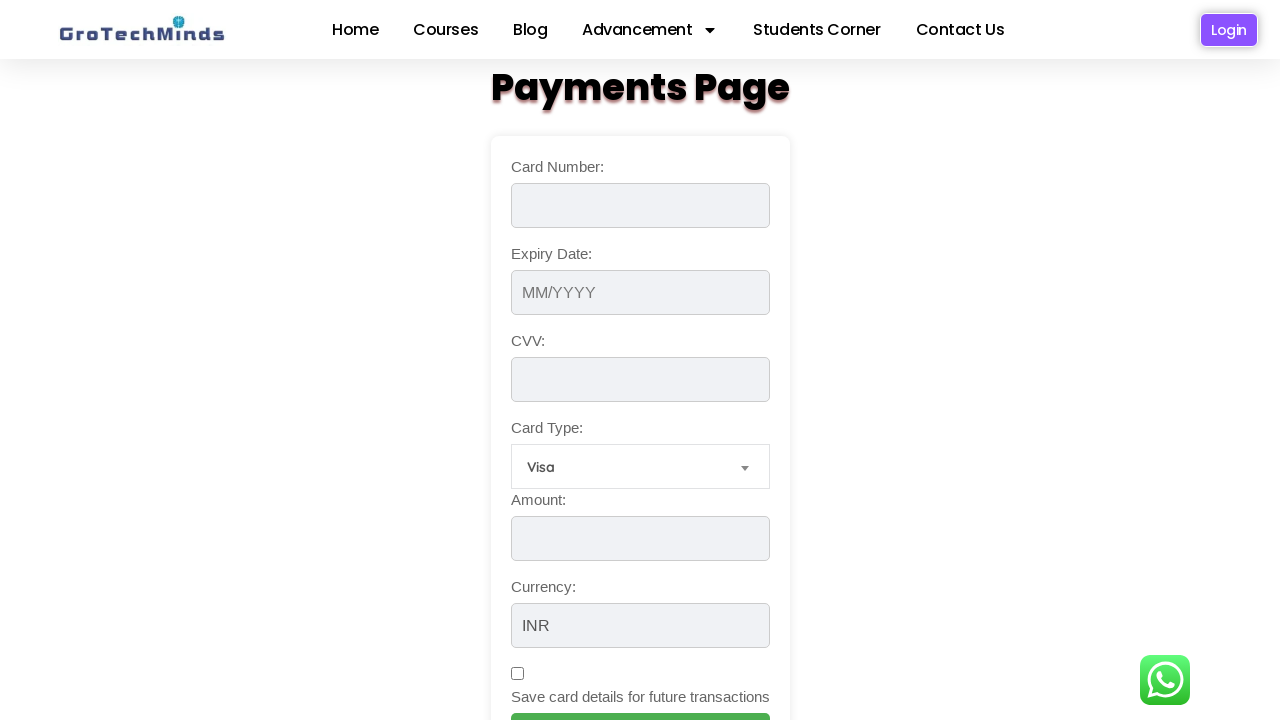

Filled card number field with '4532 1234 5678 9012' on input[name='cardNumber']
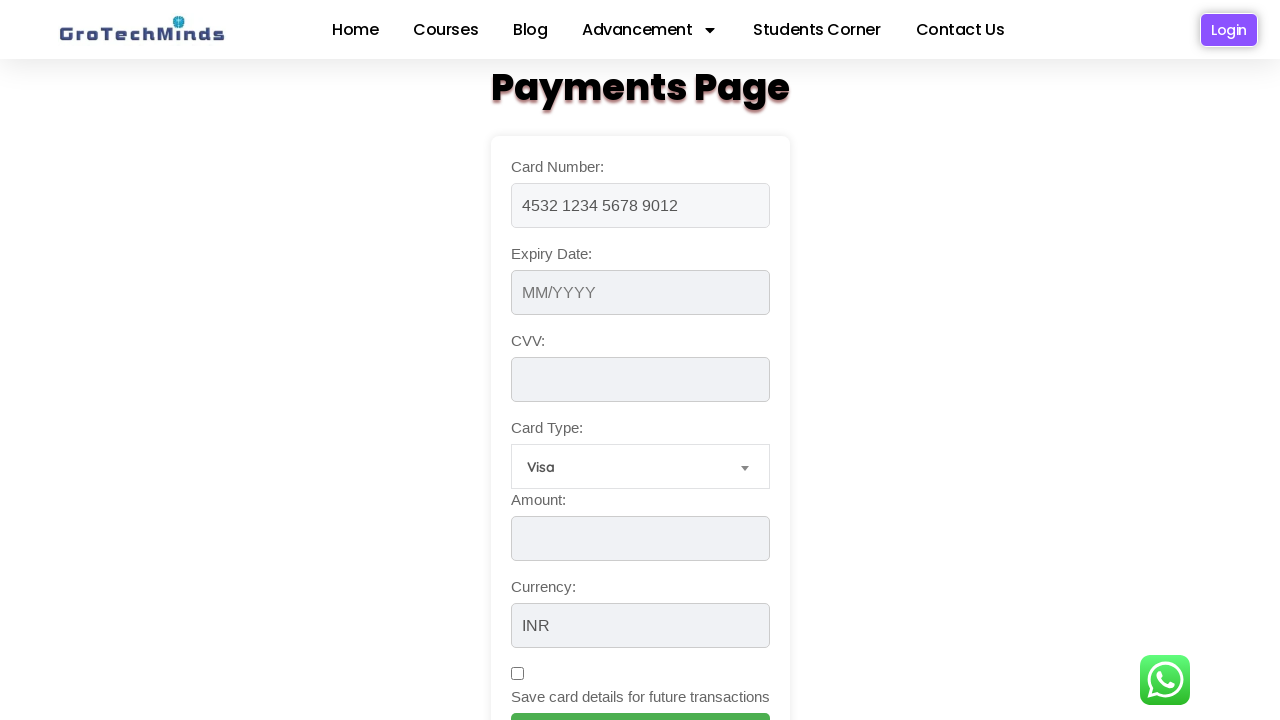

Filled expiry date field with '12/2025' on input[name='expiryDate']
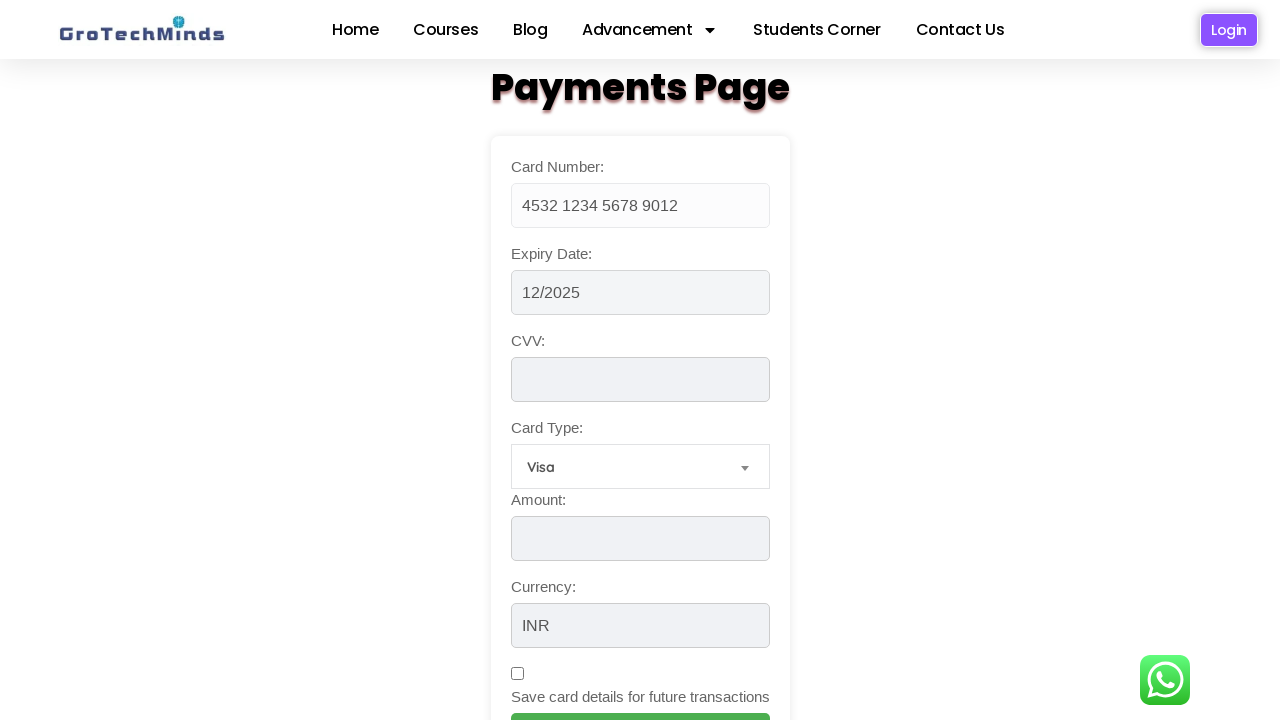

Filled CVV field with '789' on input[name='cvv']
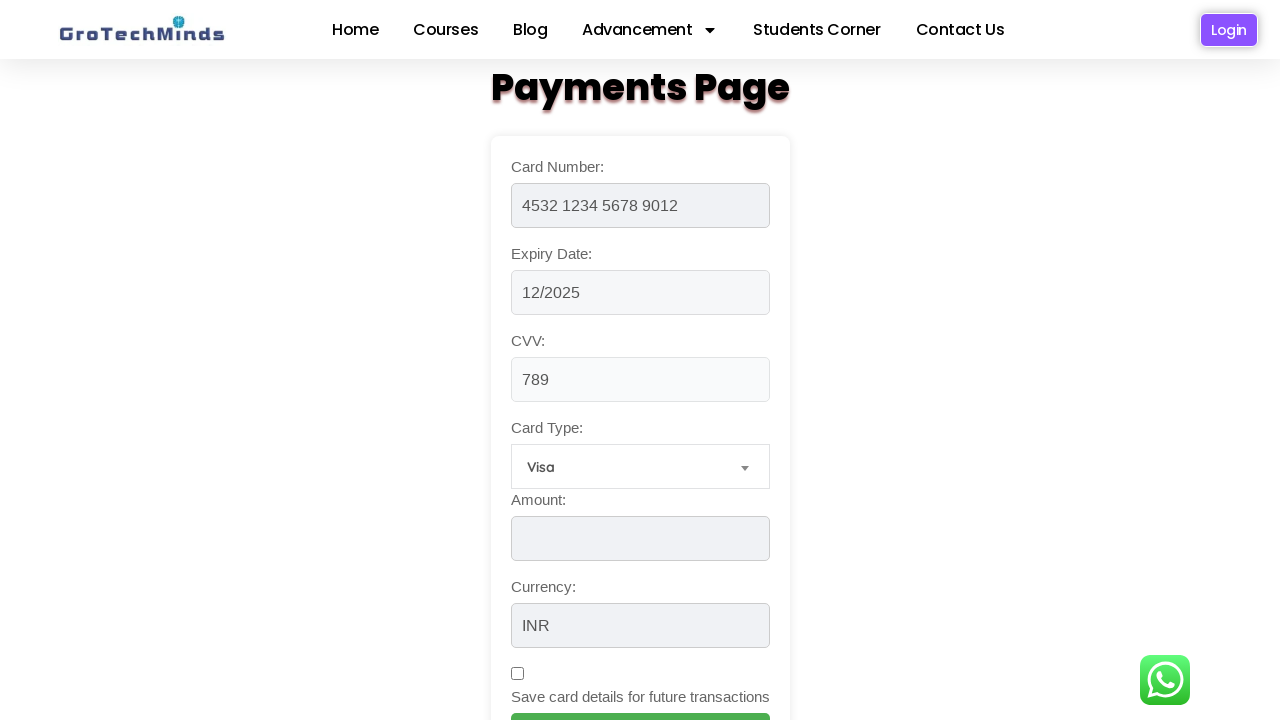

Filled amount field with '250' on input[name='amount']
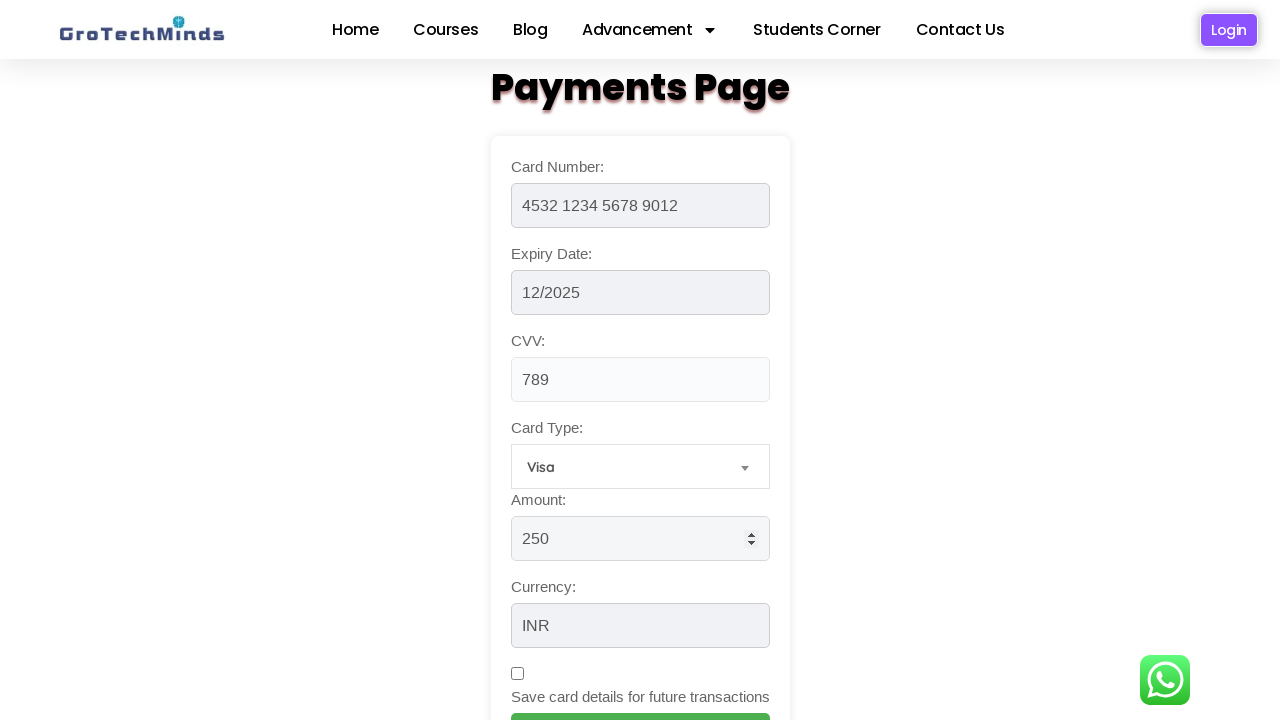

Clicked save card details checkbox at (517, 674) on input[name='saveCard']
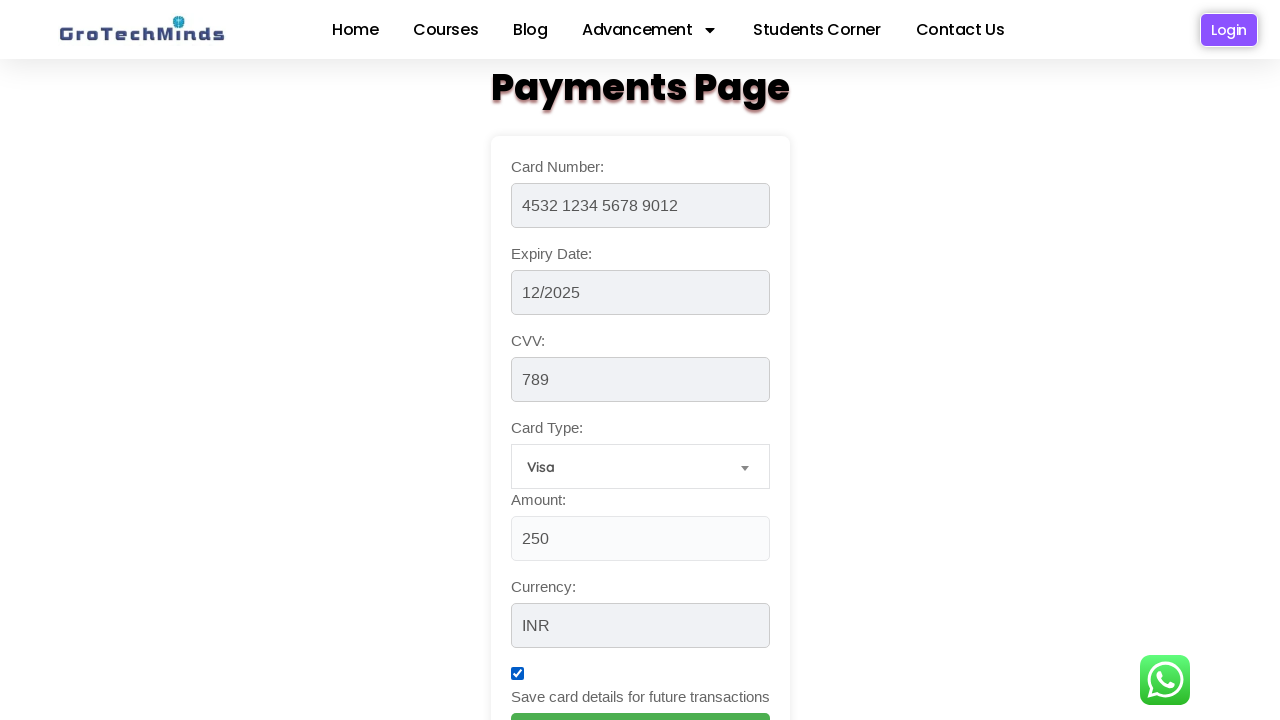

Clicked Make Payment button to submit payment at (640, 699) on input[value='Make Payment']
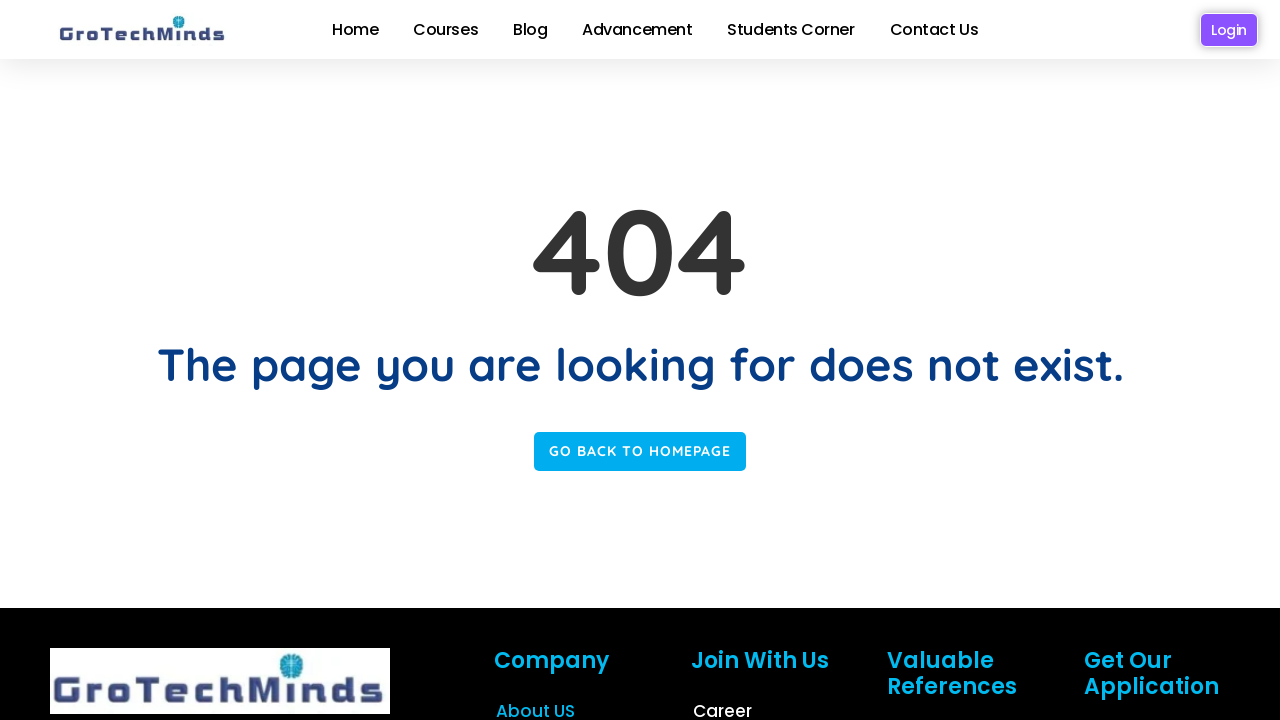

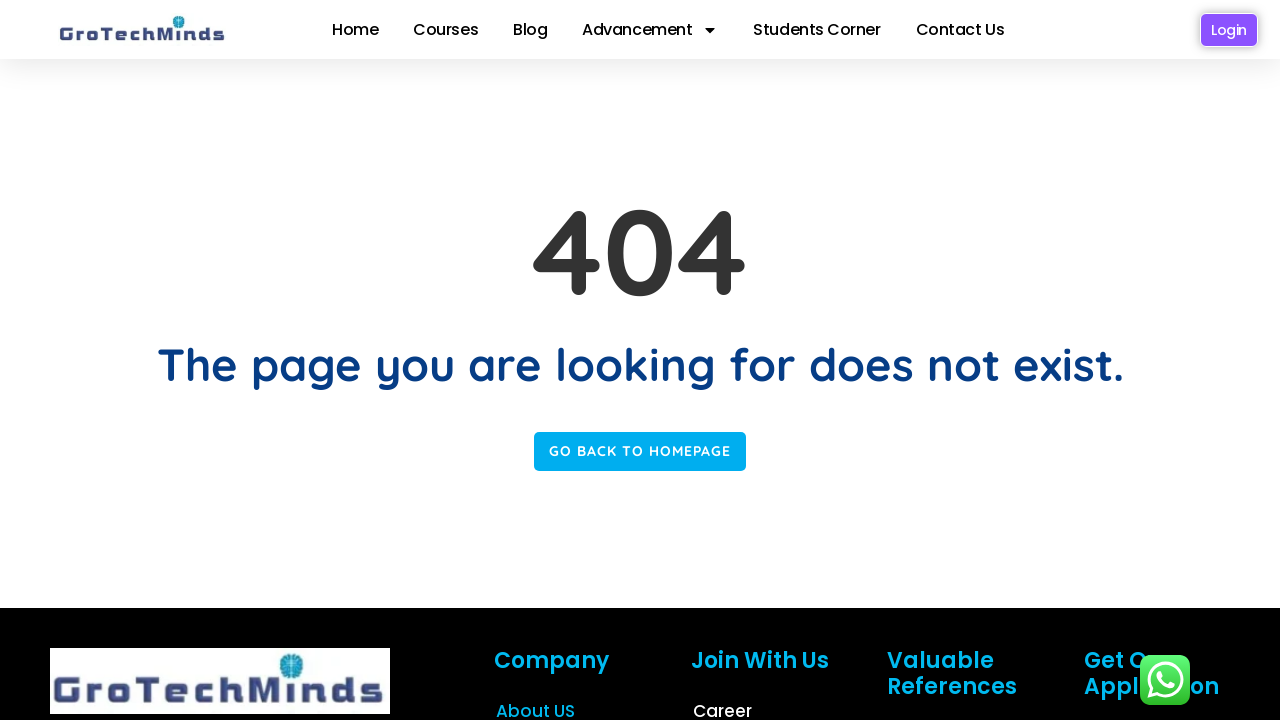